Tests form submission without entering any data to verify required field validation

Starting URL: https://demoqa.com/automation-practice-form

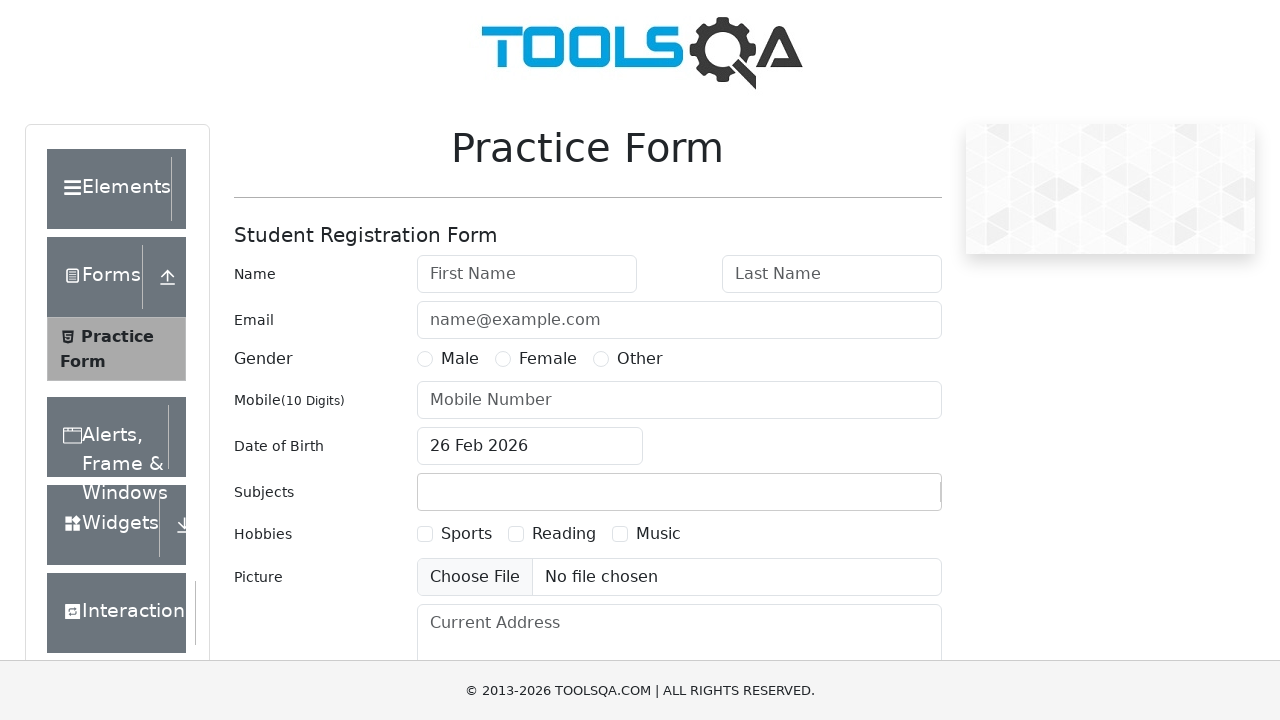

Scrolled down 300 pixels to view submit button
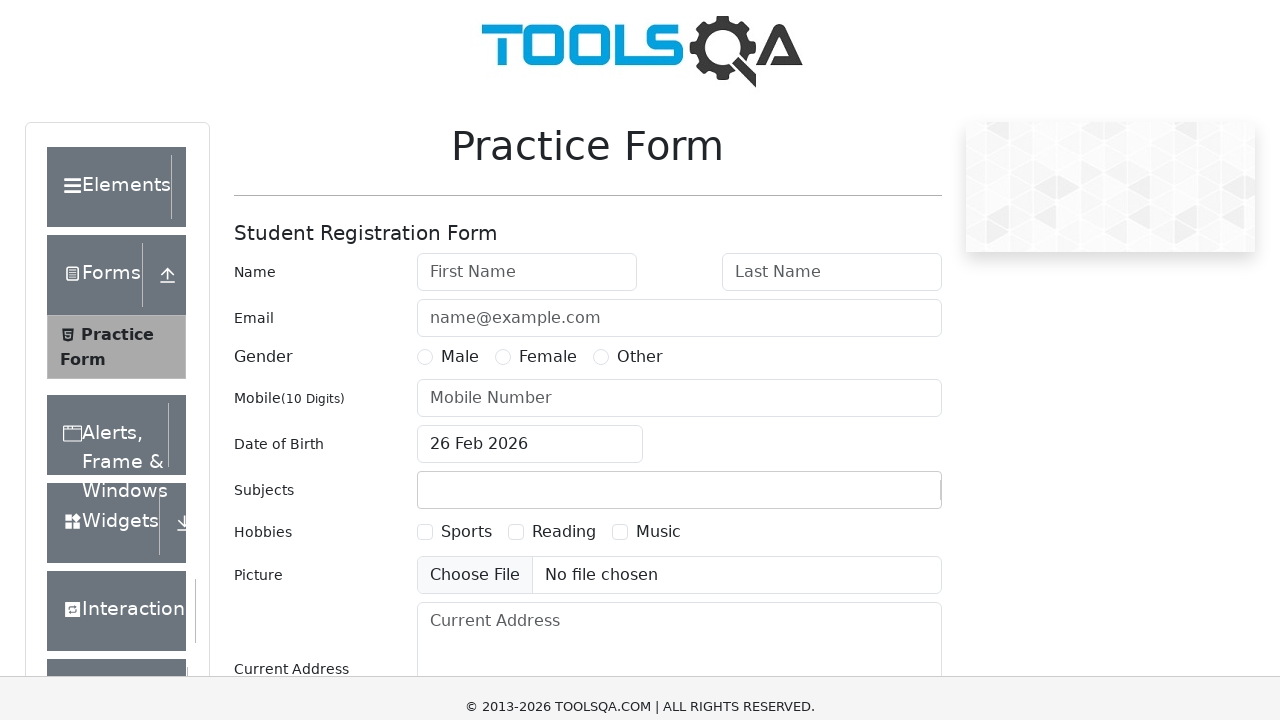

Clicked Submit button without filling any form fields at (885, 527) on xpath=//button[normalize-space()='Submit']
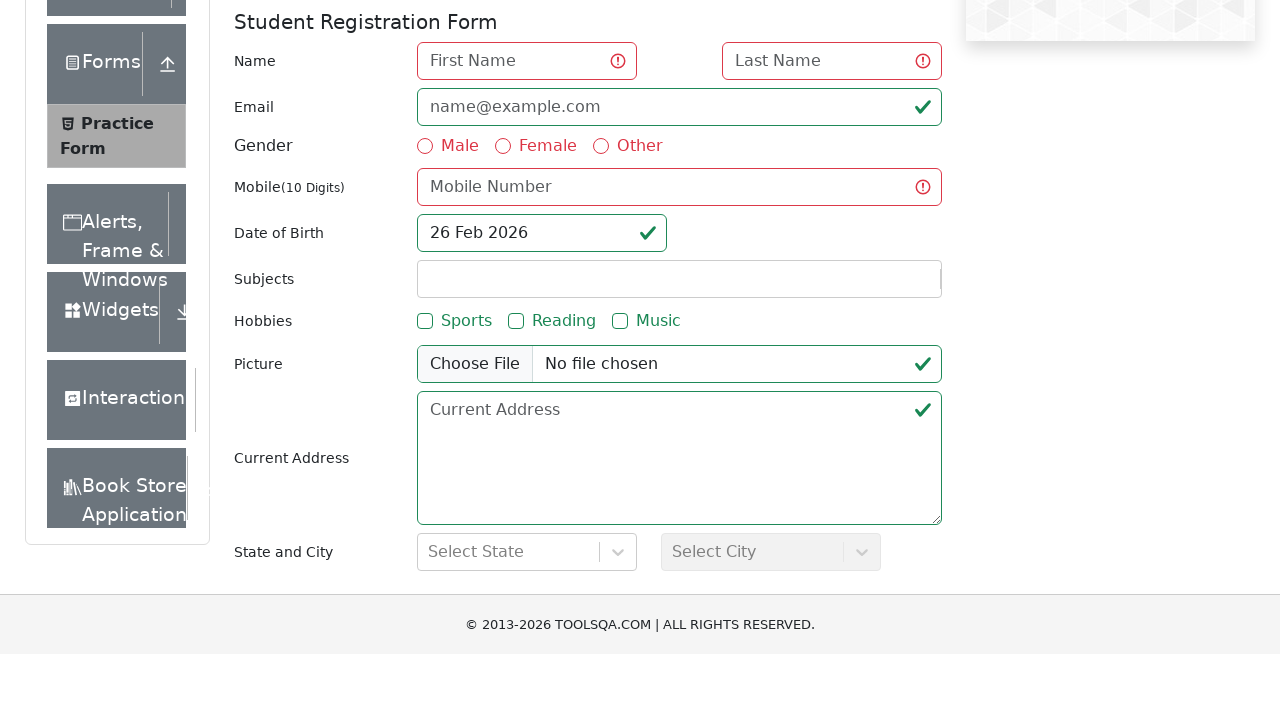

Waited 10 seconds for validation messages to appear
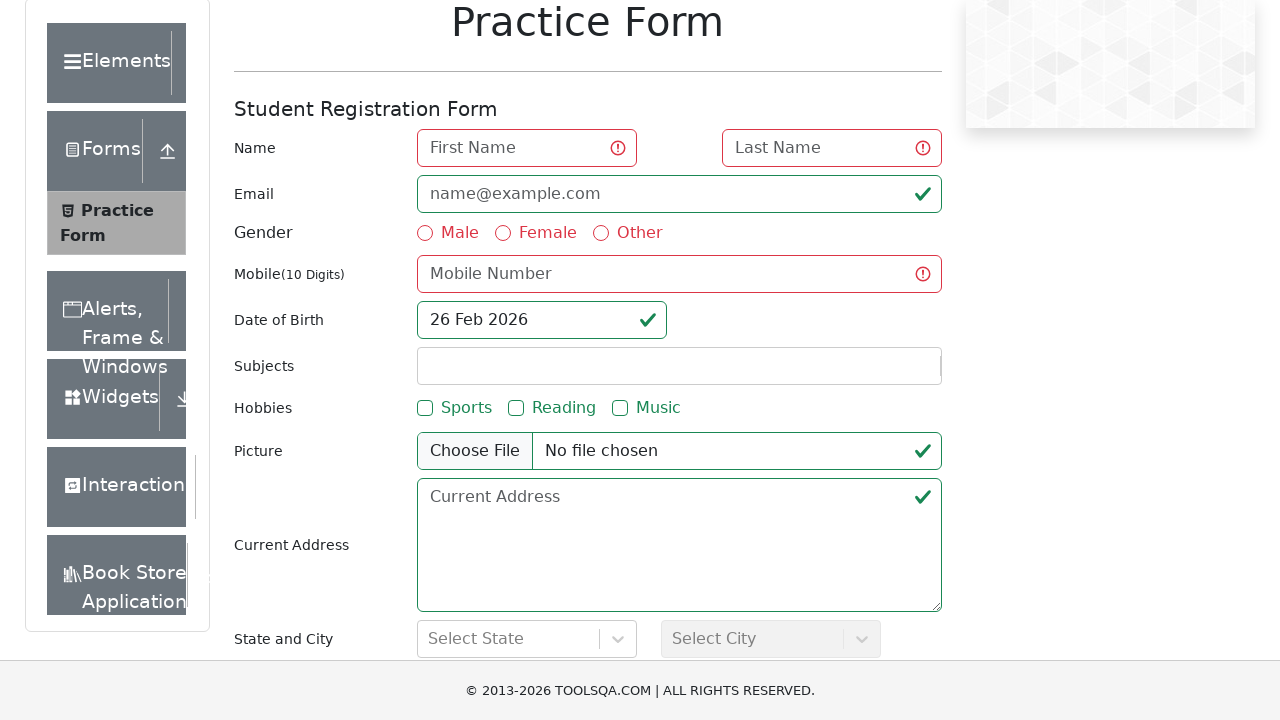

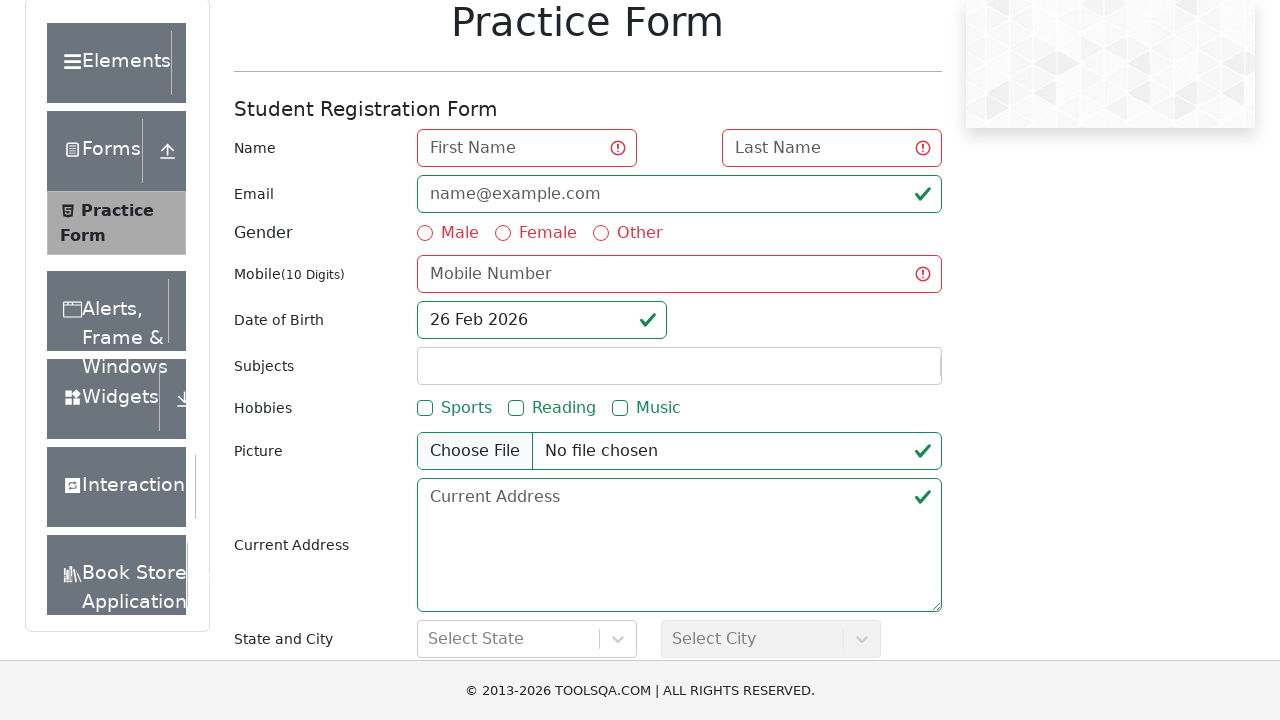